Tests drag-and-drop functionality on the jQuery UI demo page by switching to an iframe and dragging an element to a drop target

Starting URL: https://jqueryui.com/droppable/

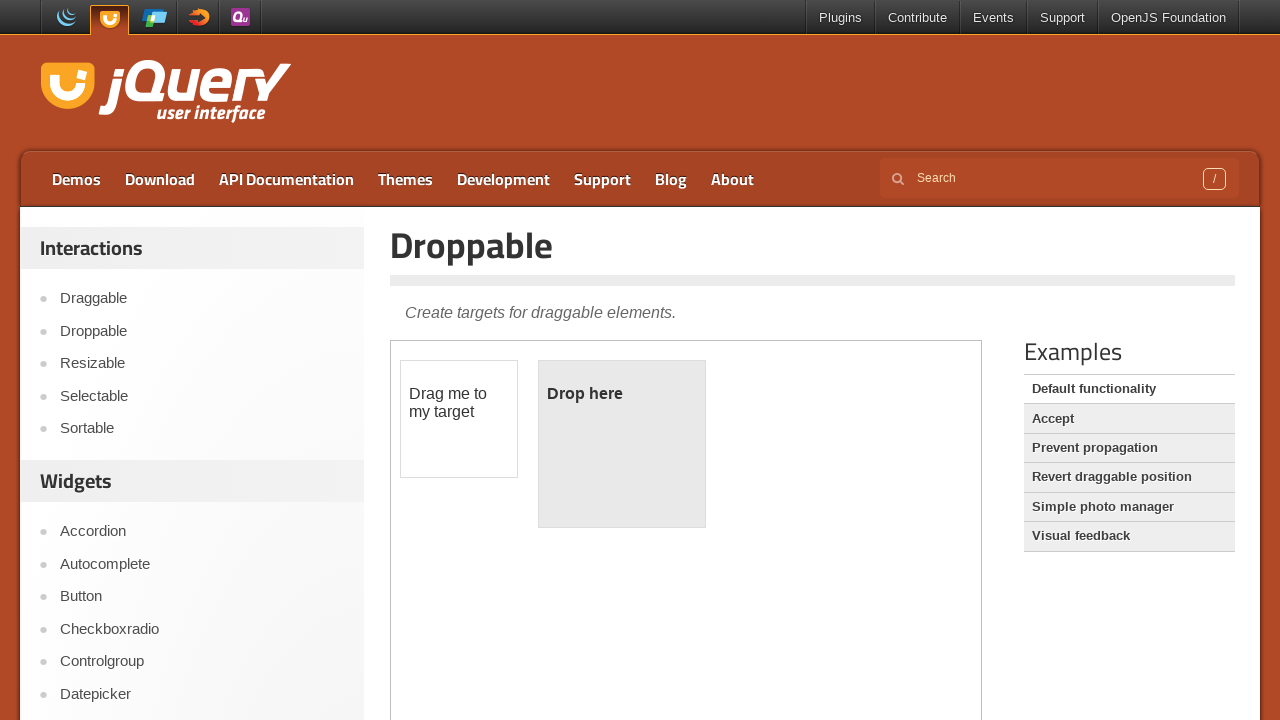

Located the demo iframe element
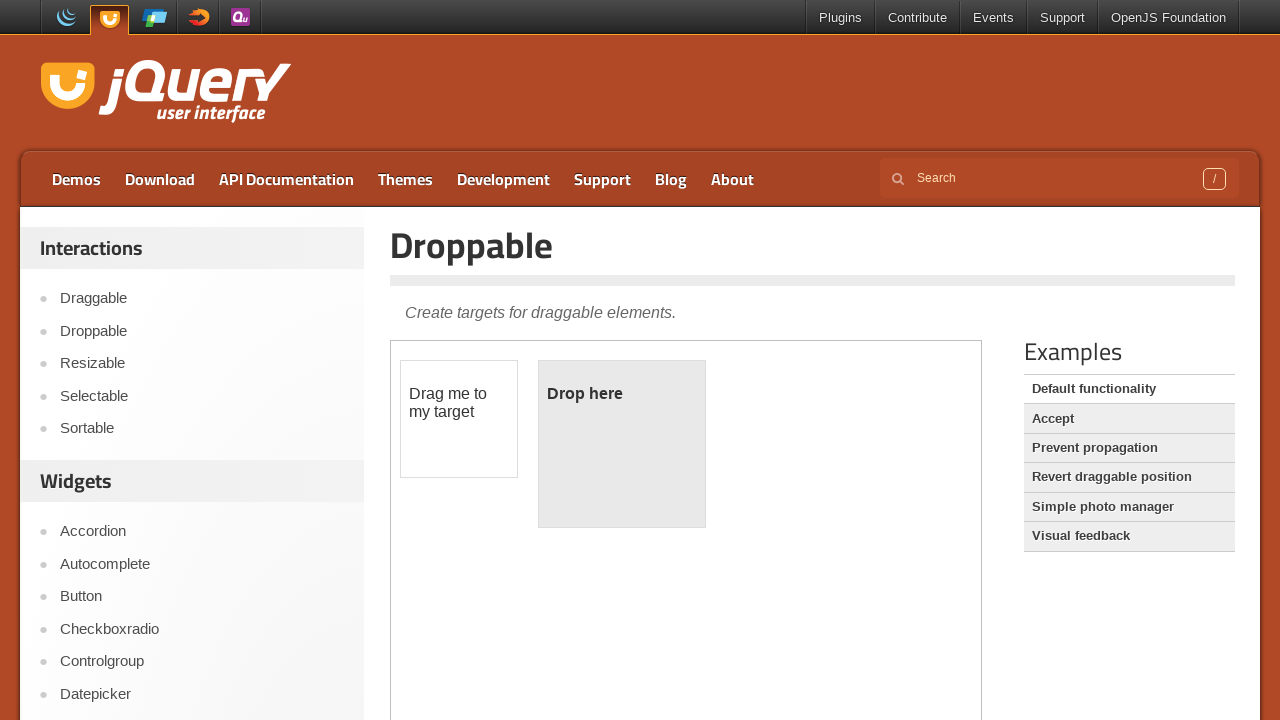

Located the draggable element within the iframe
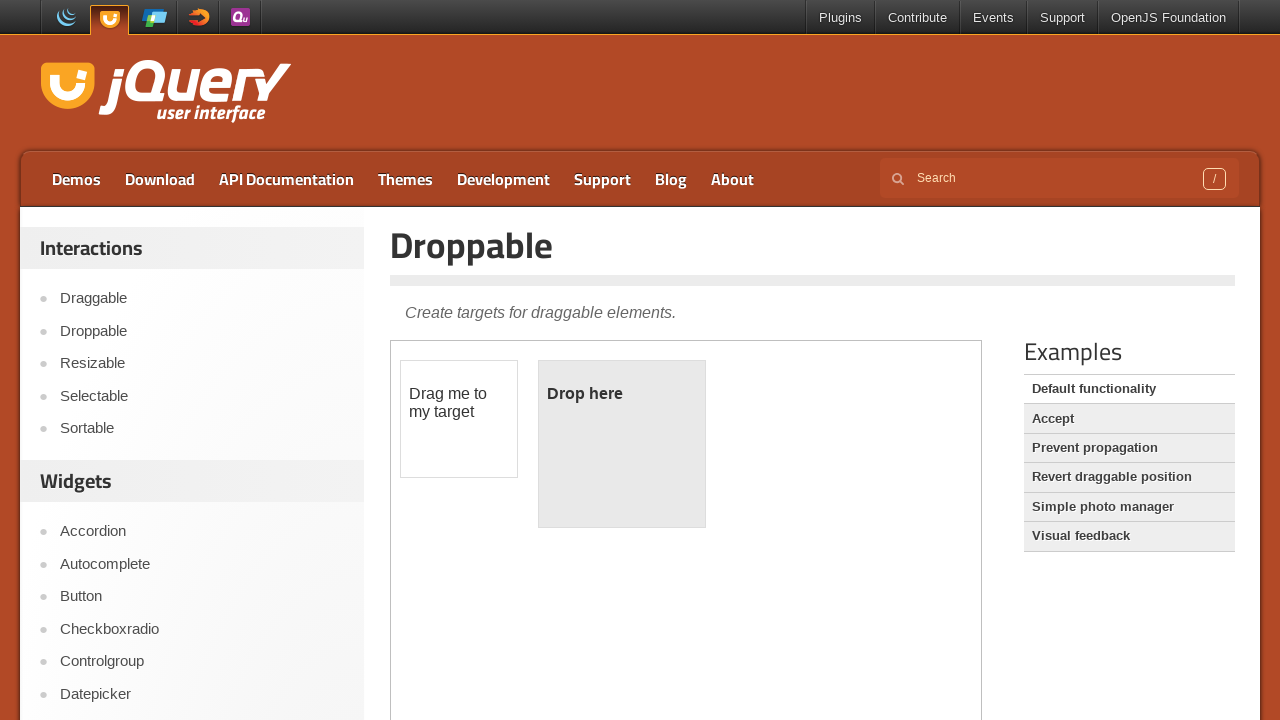

Located the droppable target element within the iframe
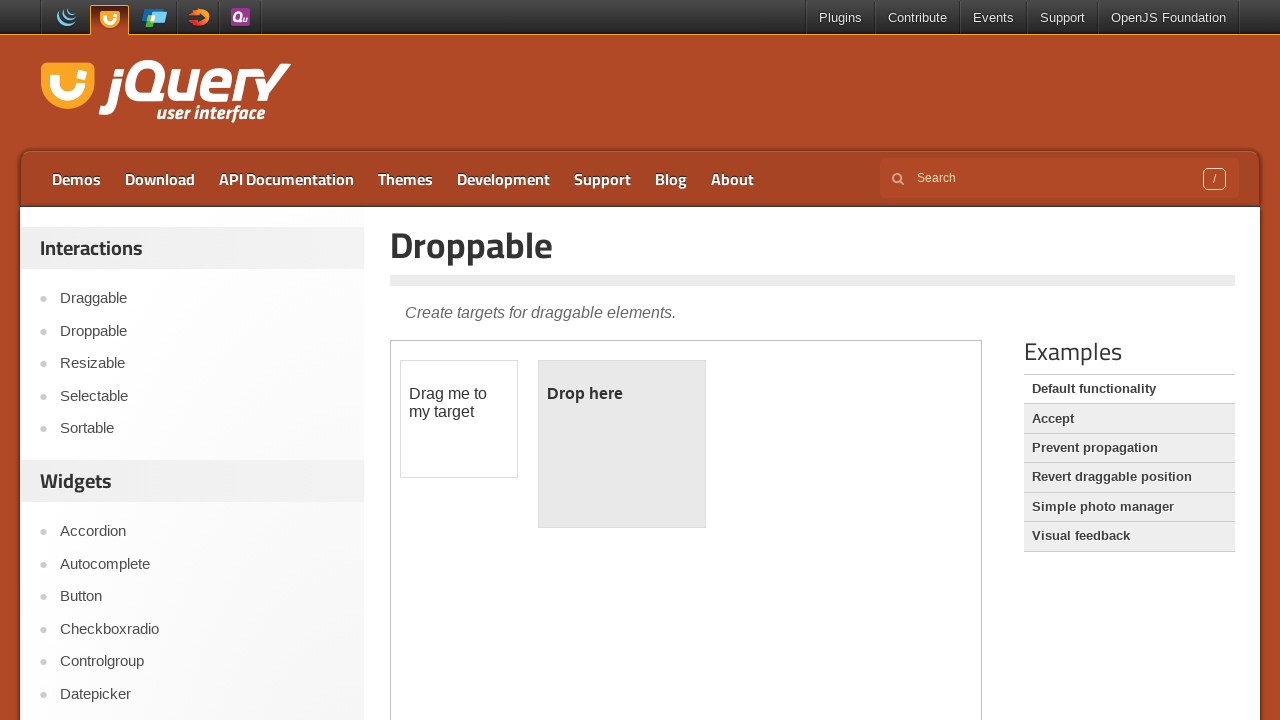

Dragged the draggable element to the droppable target at (622, 444)
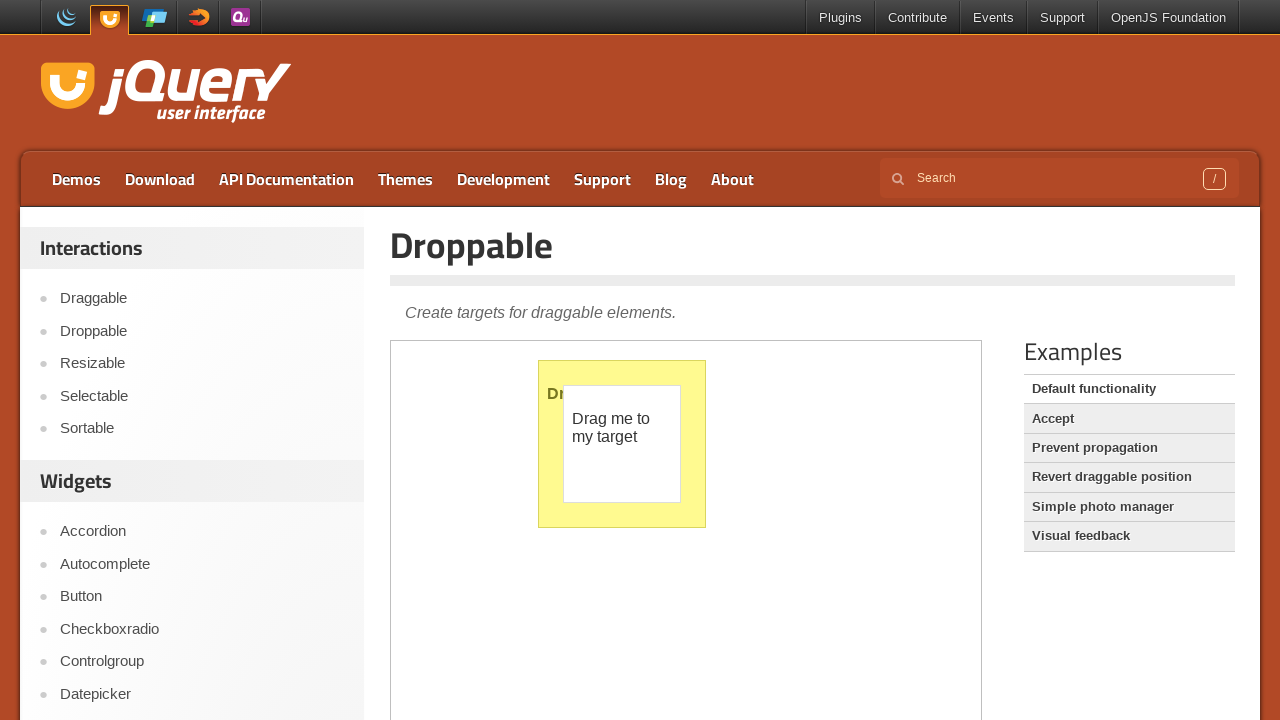

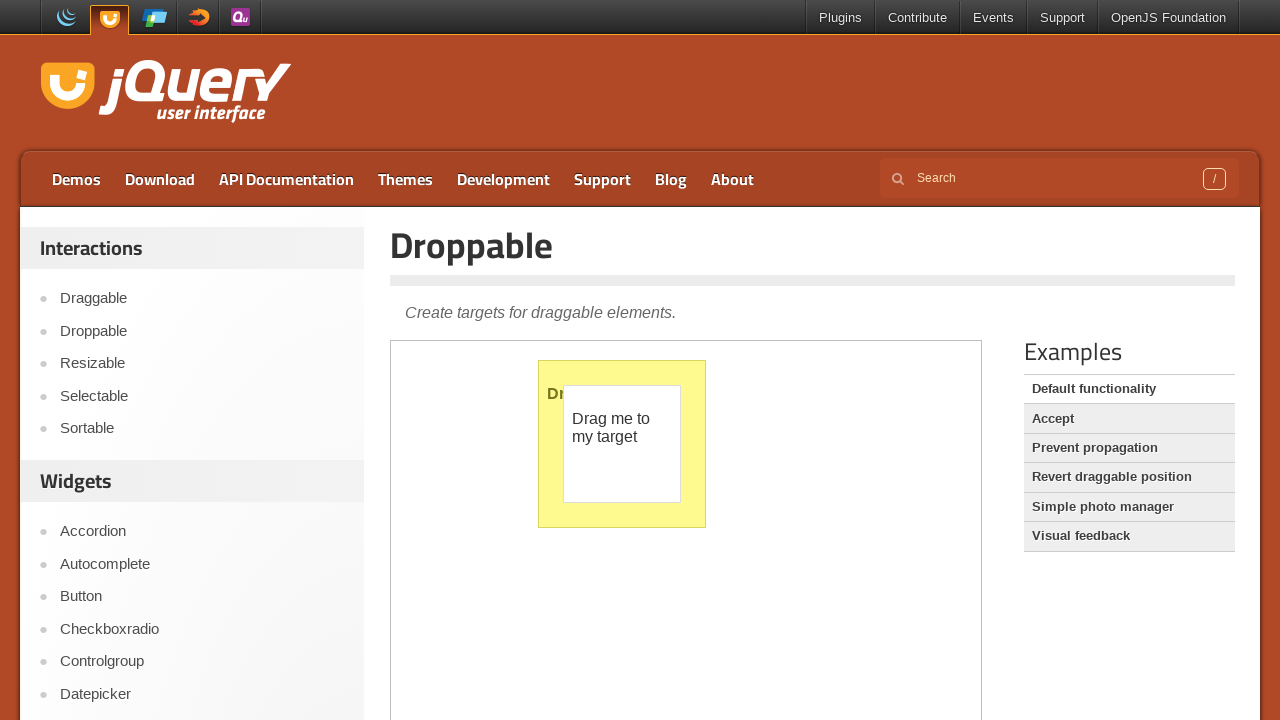